Tests contact form functionality by filling in name, email, and message fields

Starting URL: https://www.falabella.com.co/falabella-co/page/centro-de-ayuda

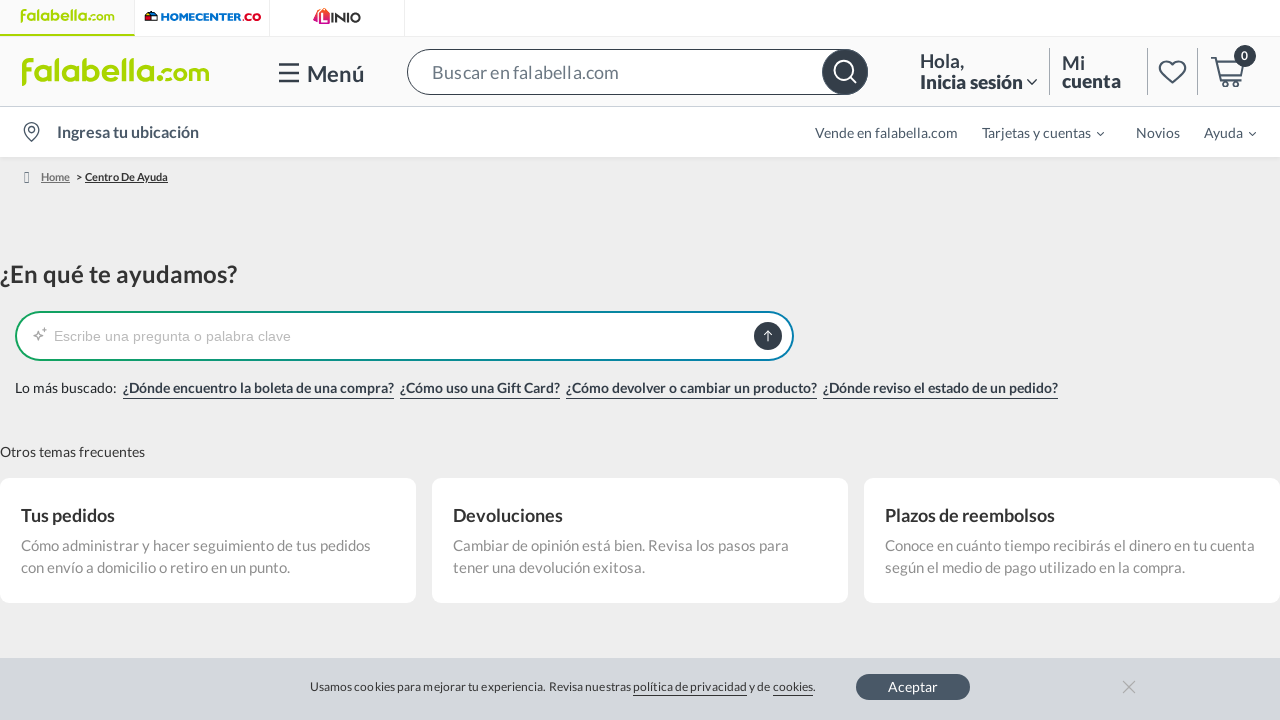

Navigated to Falabella help center page
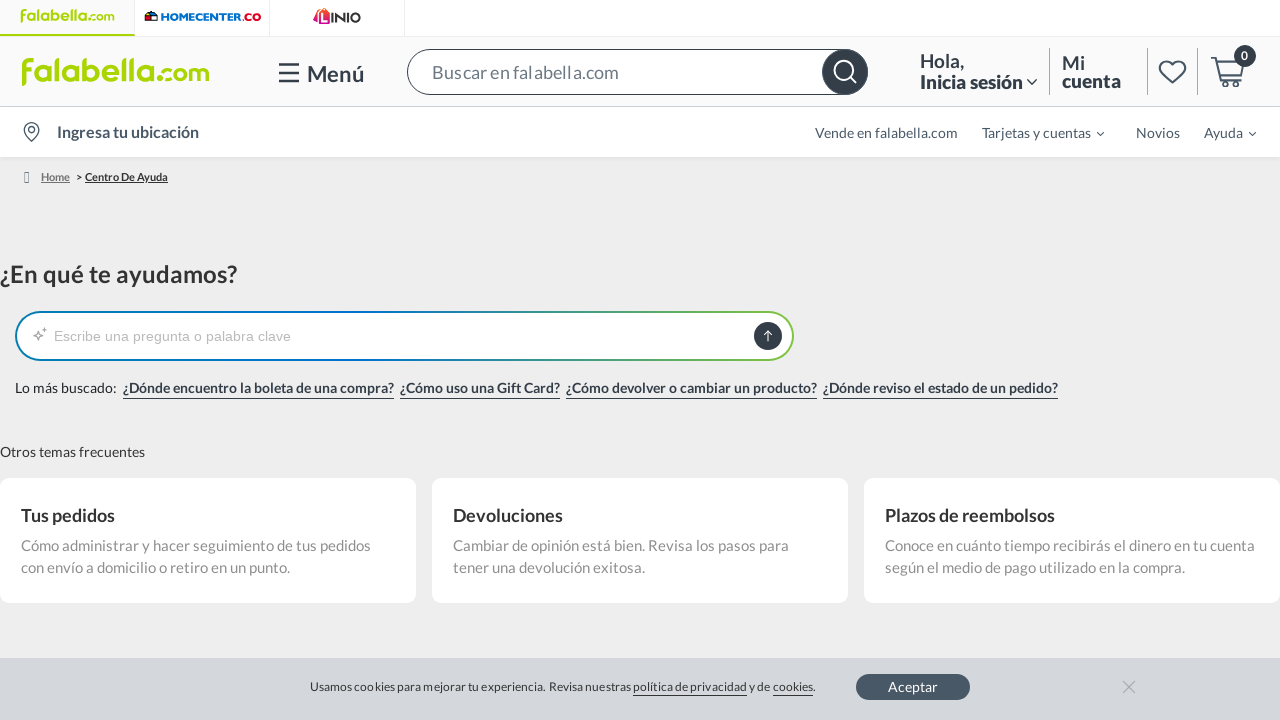

Field 'nombre' not found or timeout occurred
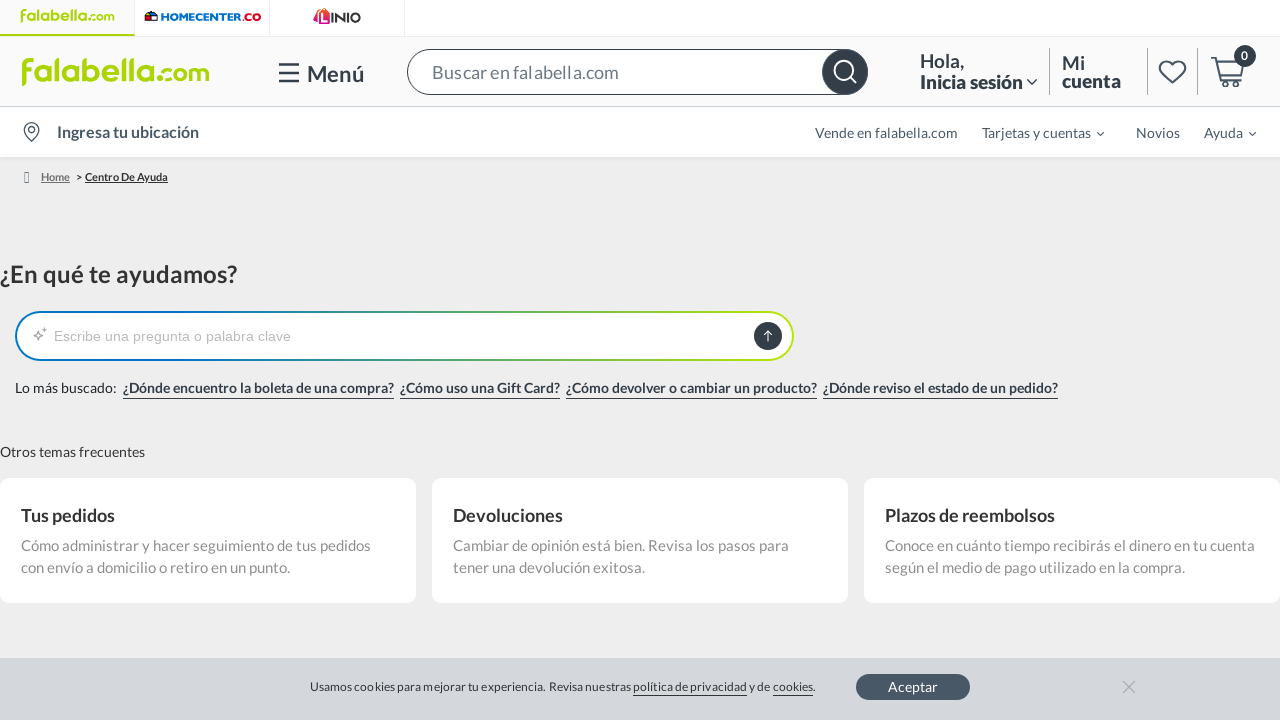

Field 'email' not found or timeout occurred
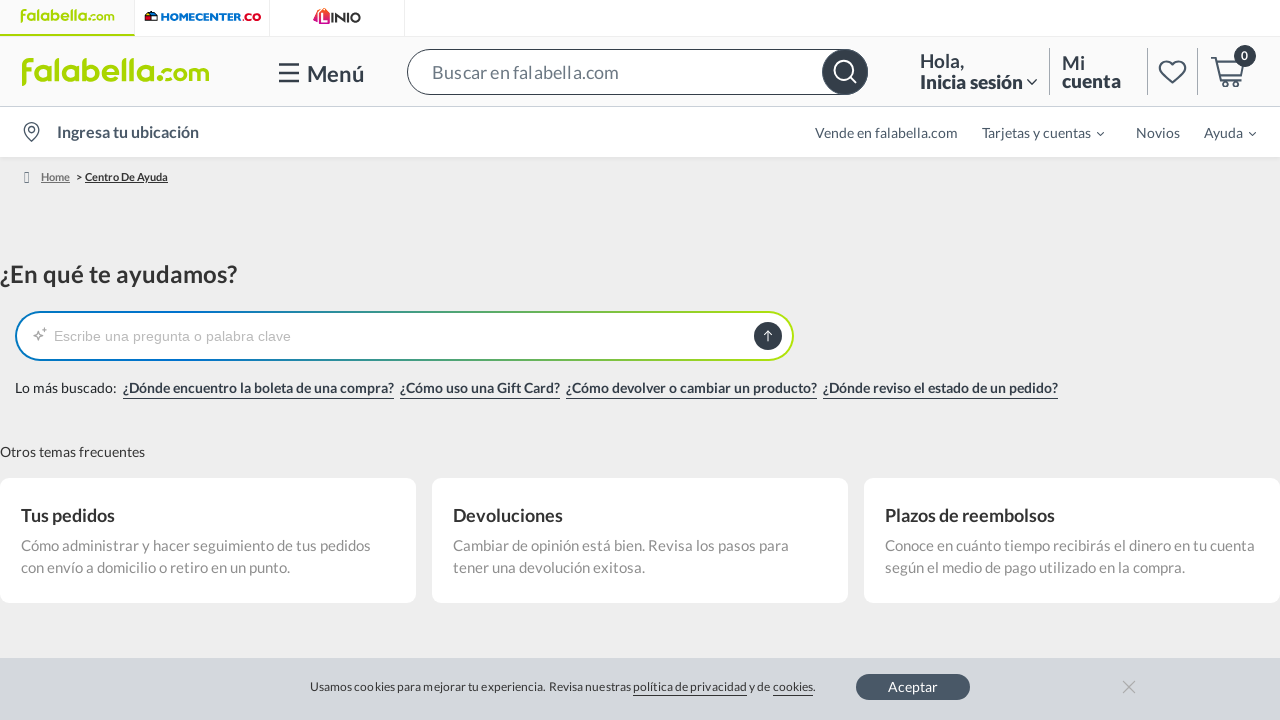

Field 'mensaje' not found or timeout occurred
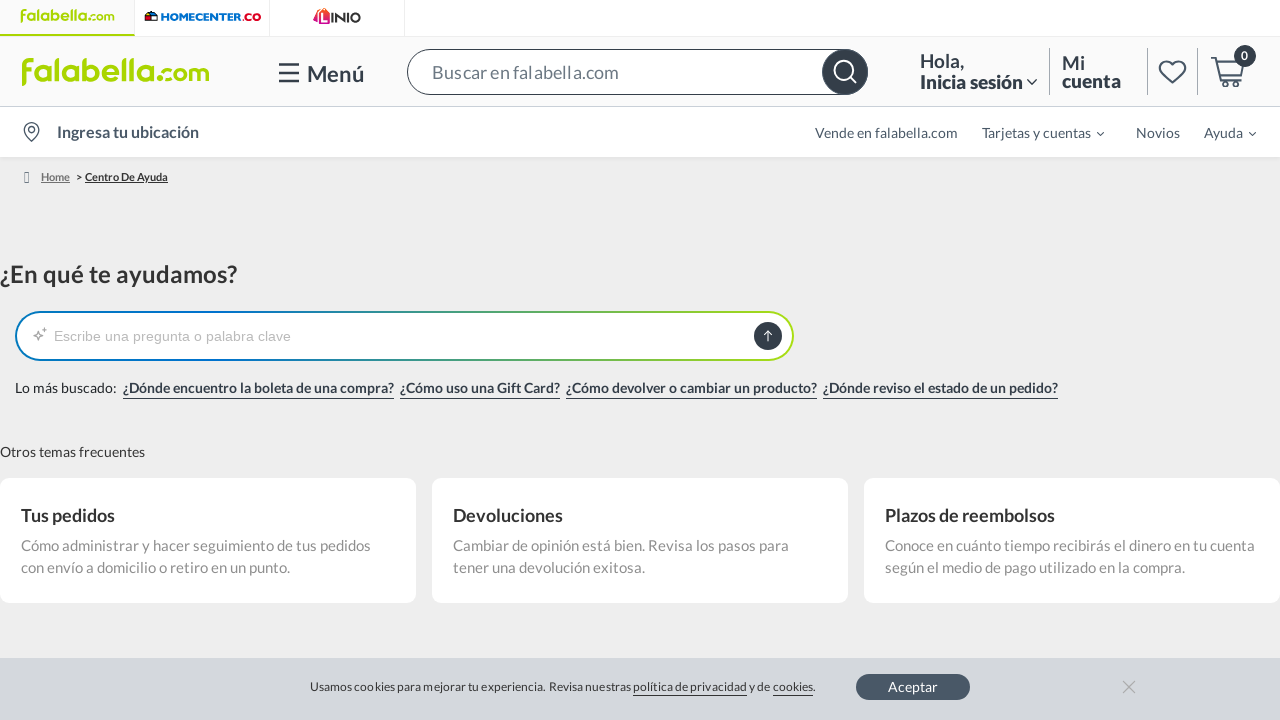

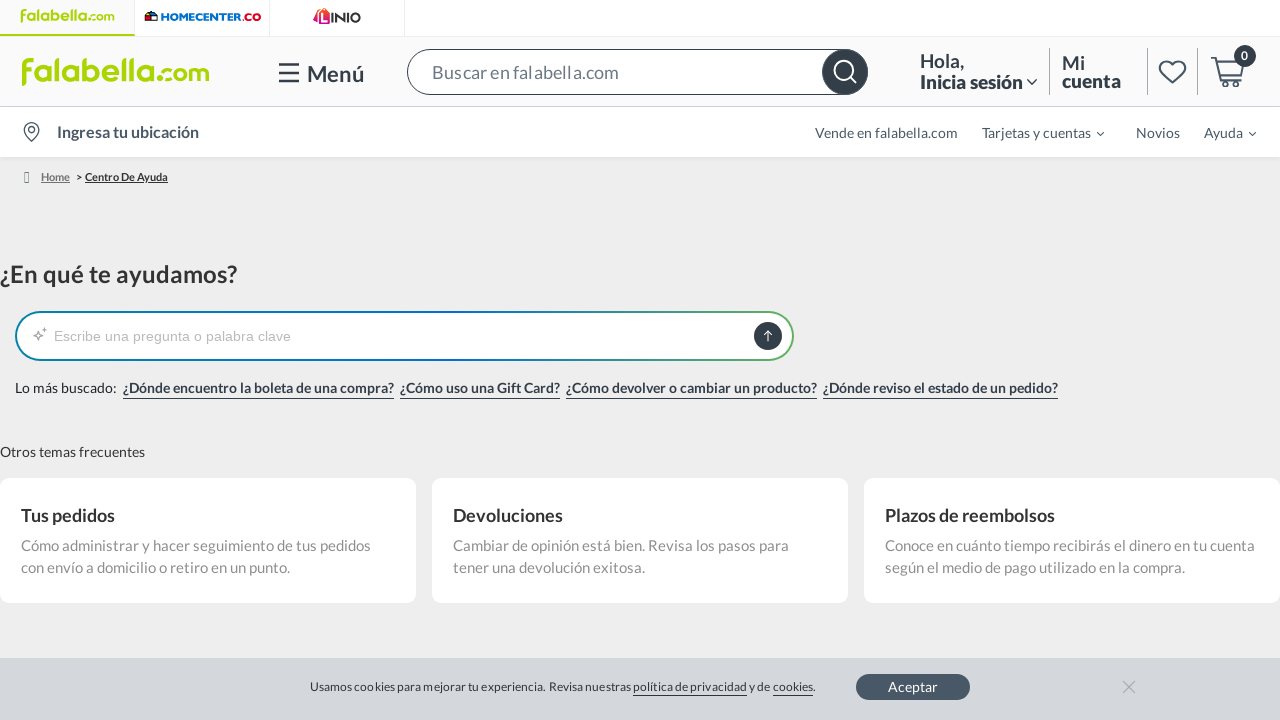